Tests the University of Bahrain course search functionality by selecting year and semester, choosing course code search option, entering a course code, and submitting the search form.

Starting URL: https://ucs.uob.edu.bh/

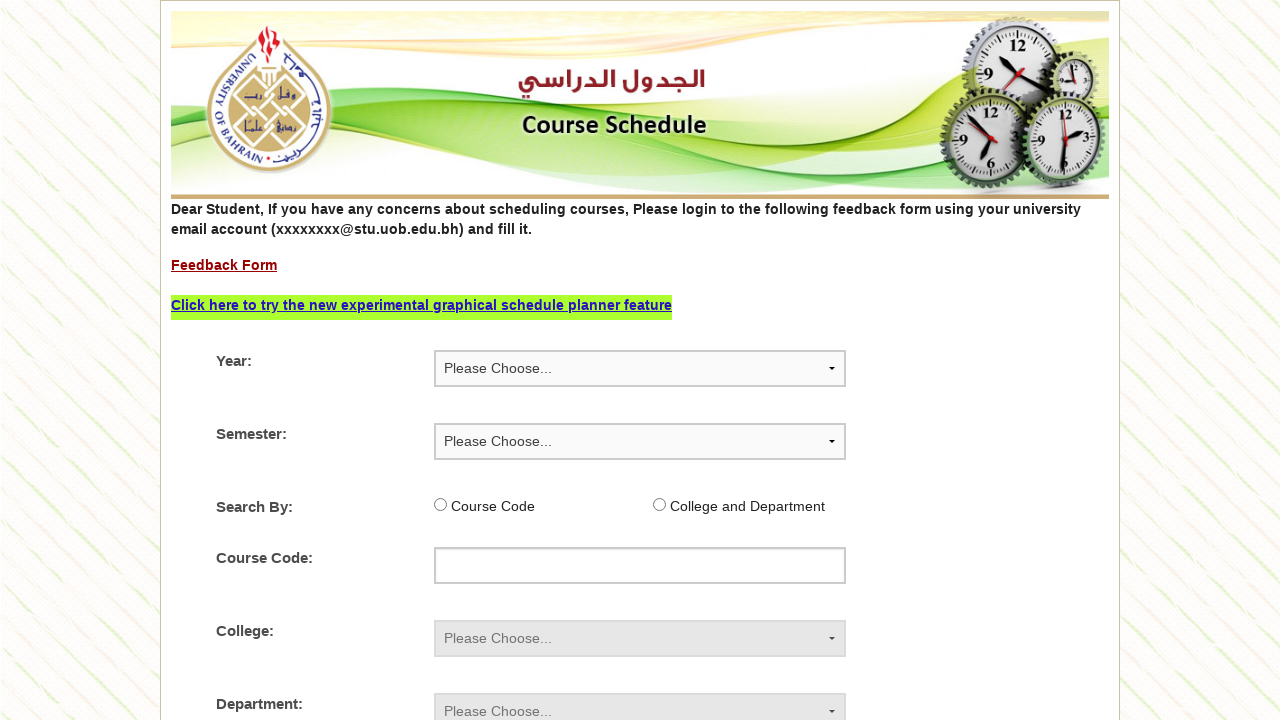

Selected year 2023 from dropdown on #year
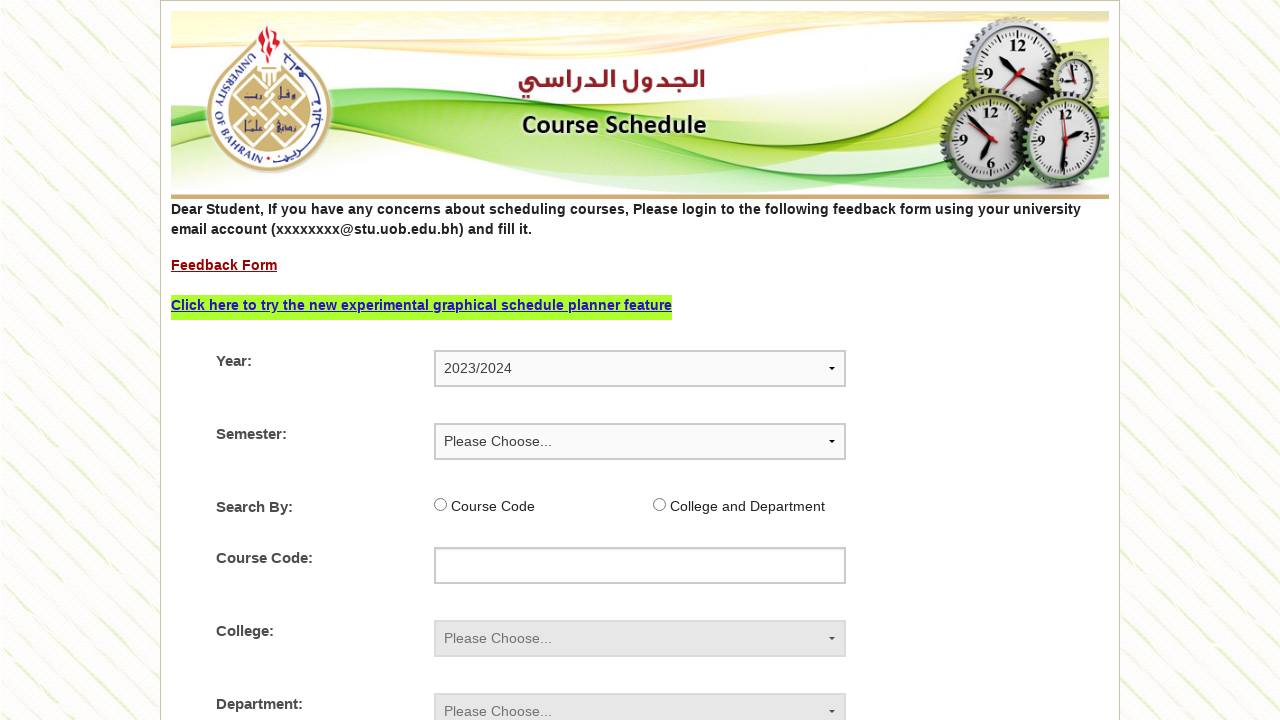

Selected semester 1 from dropdown on #sem
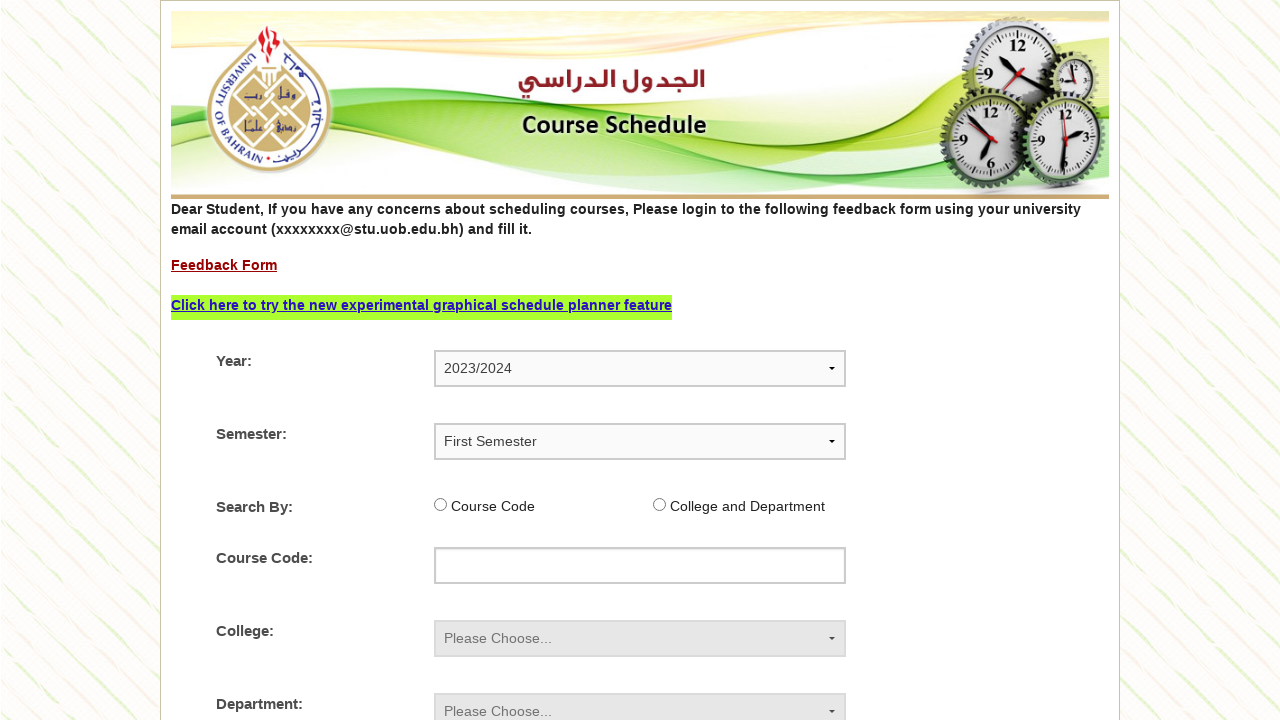

Clicked course code radio button option at (441, 504) on input[type='radio'][value]
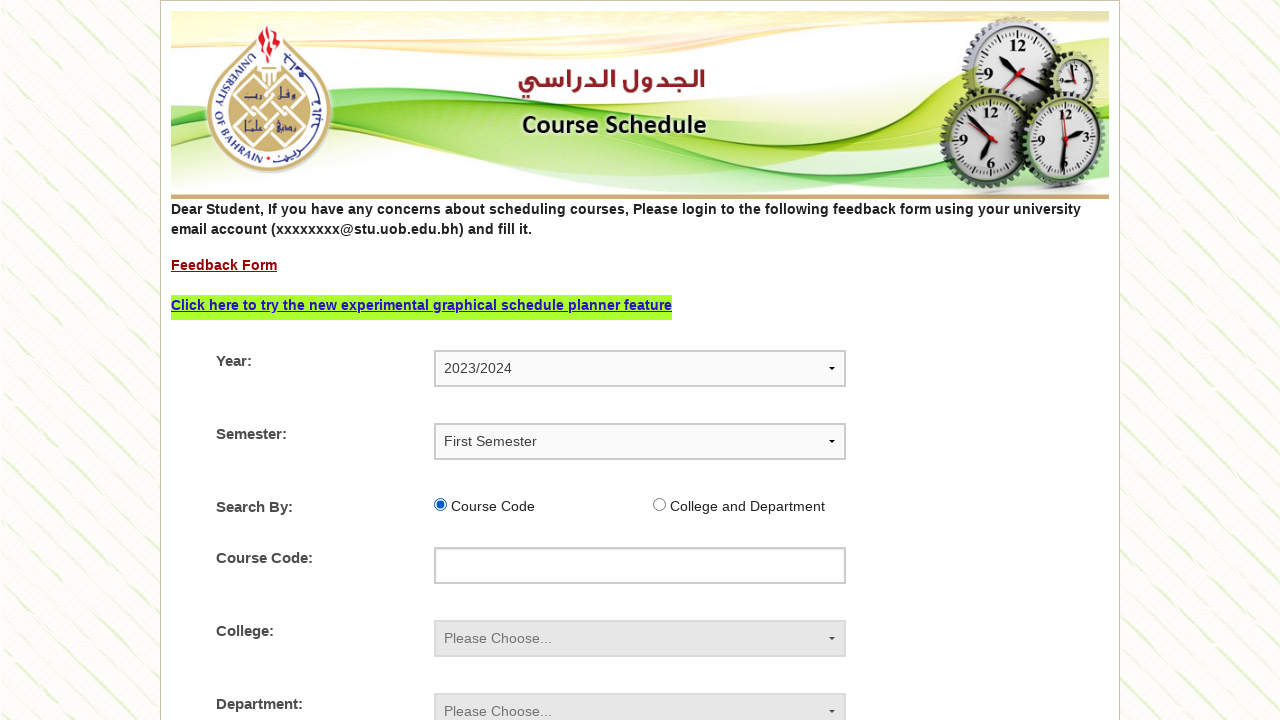

Clicked course code search radio button via XPath at (441, 504) on xpath=/html/body/div/div/div/div/div/div/form/div[3]/div[2]/input
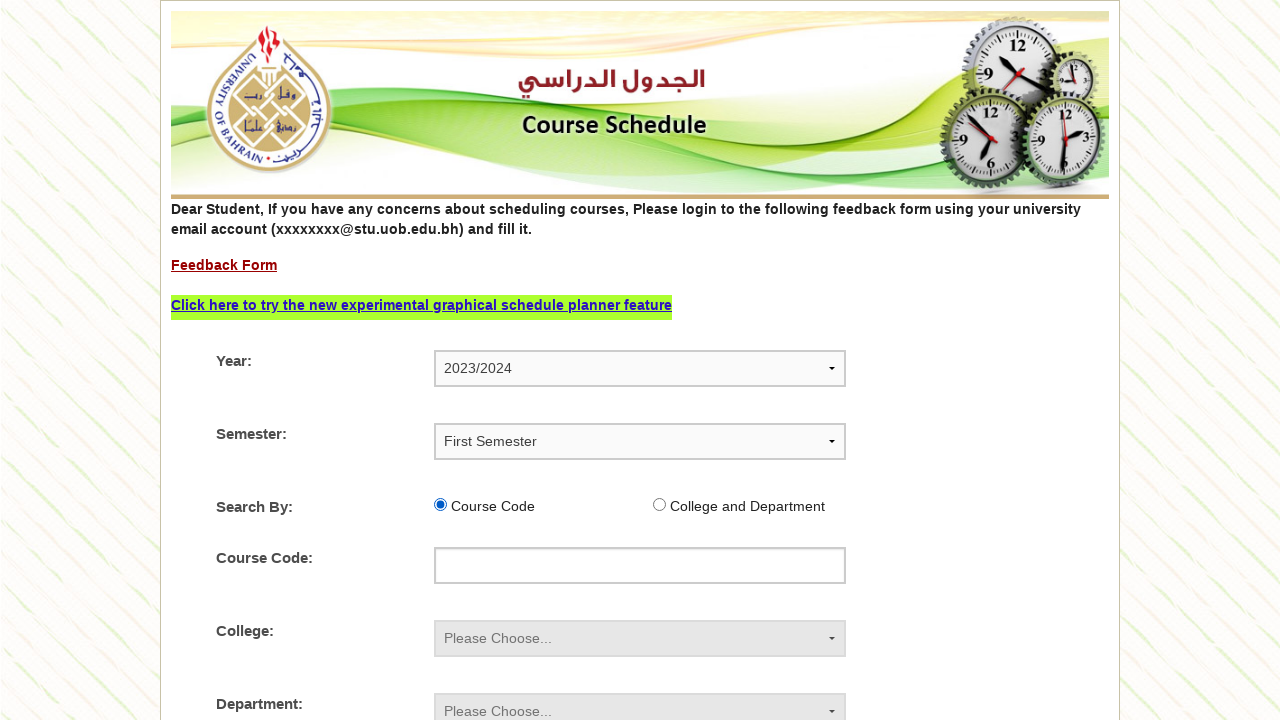

Entered course code 'ITCS214' in search field on #code
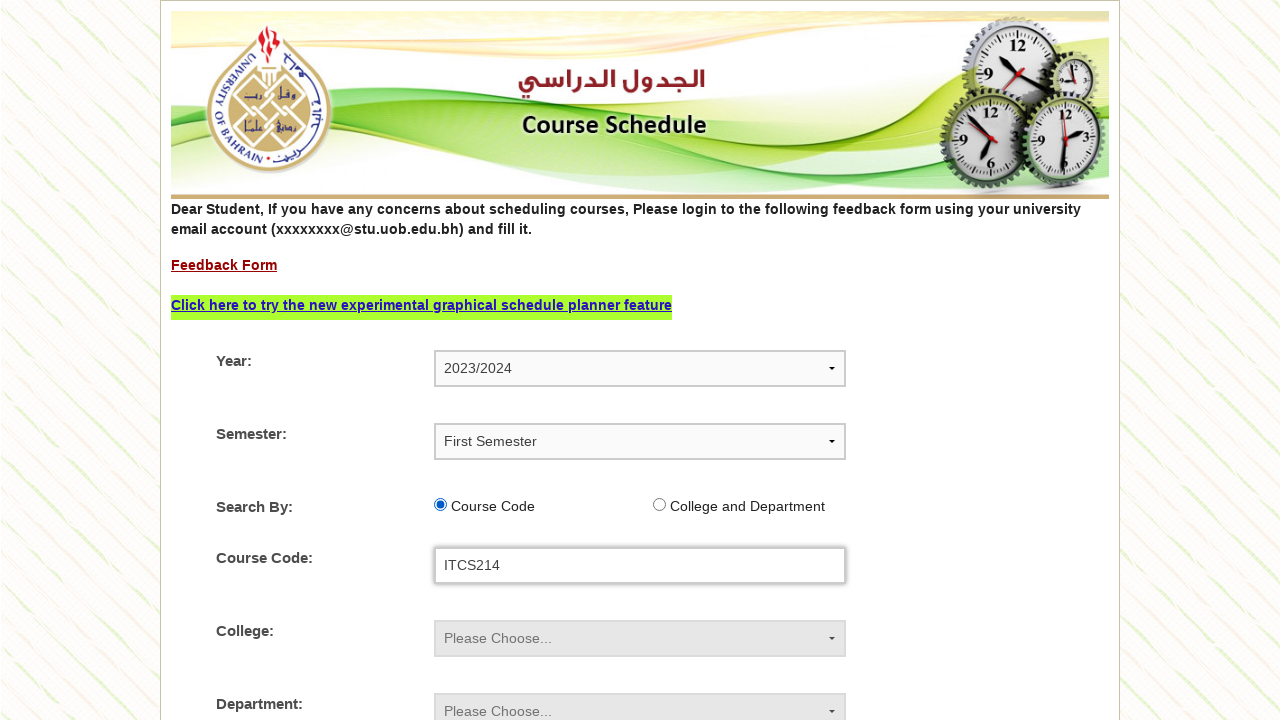

Clicked submit button to search for course at (265, 609) on #btnsubmit
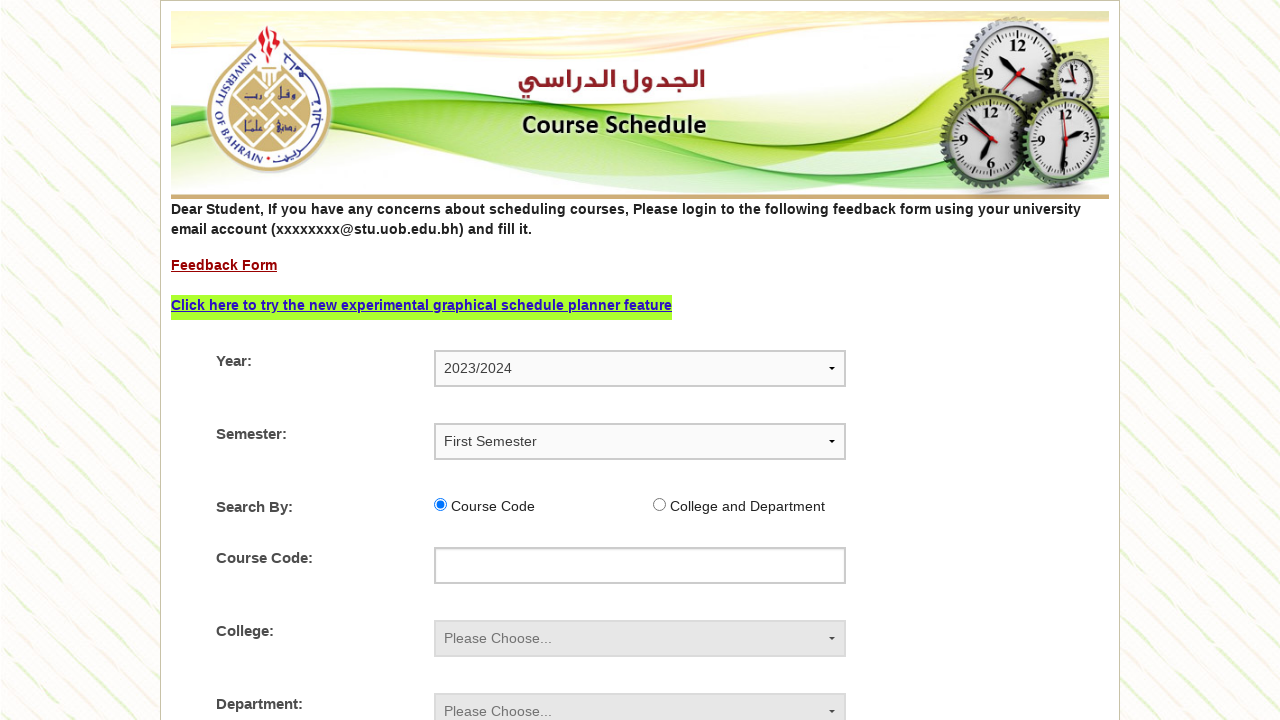

Course search results loaded successfully
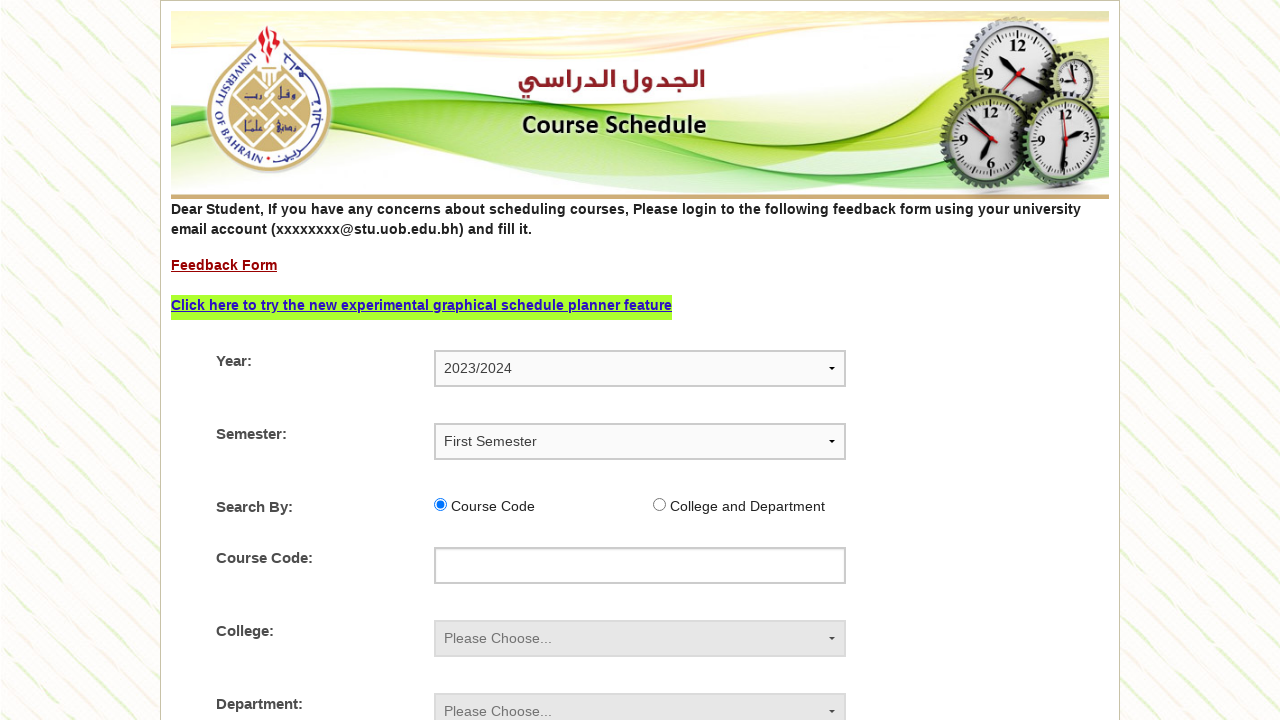

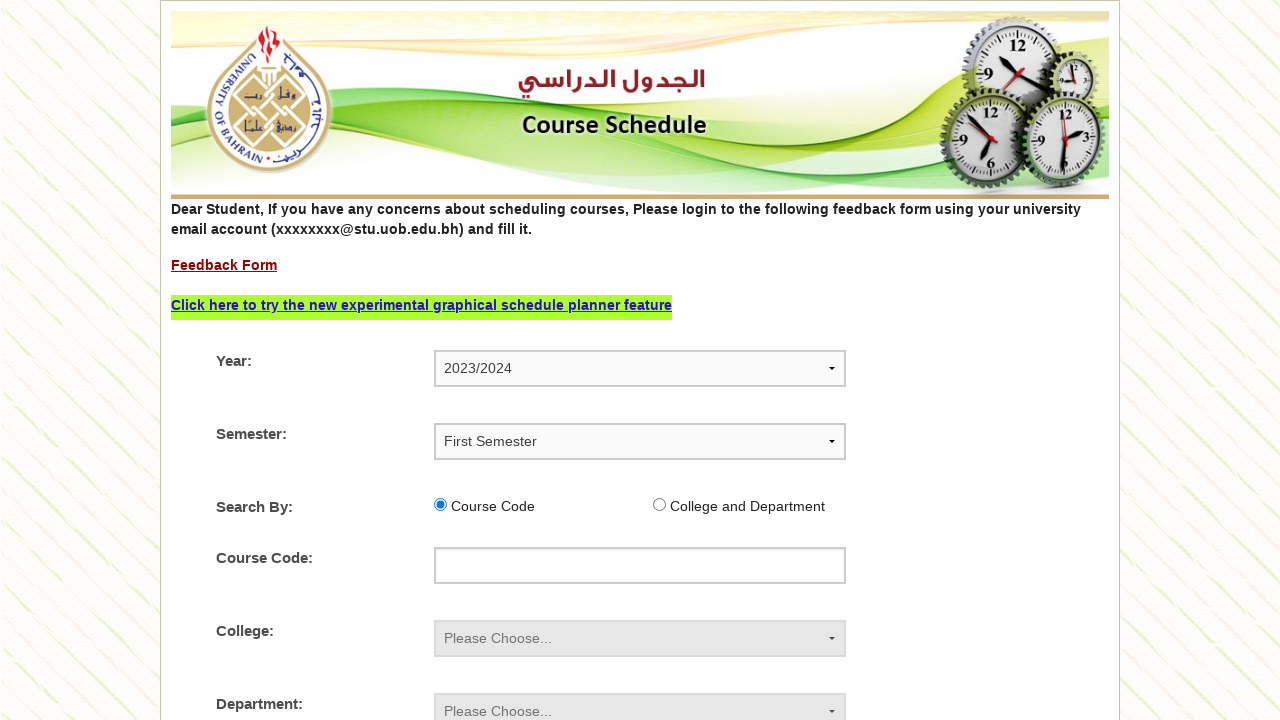